Navigates to the How Calley Auto Dialer App Works page and sets the viewport to mobile dimensions (414x896) to verify the page loads correctly on mobile

Starting URL: https://www.getcalley.com/how-calley-auto-dialer-app-works/

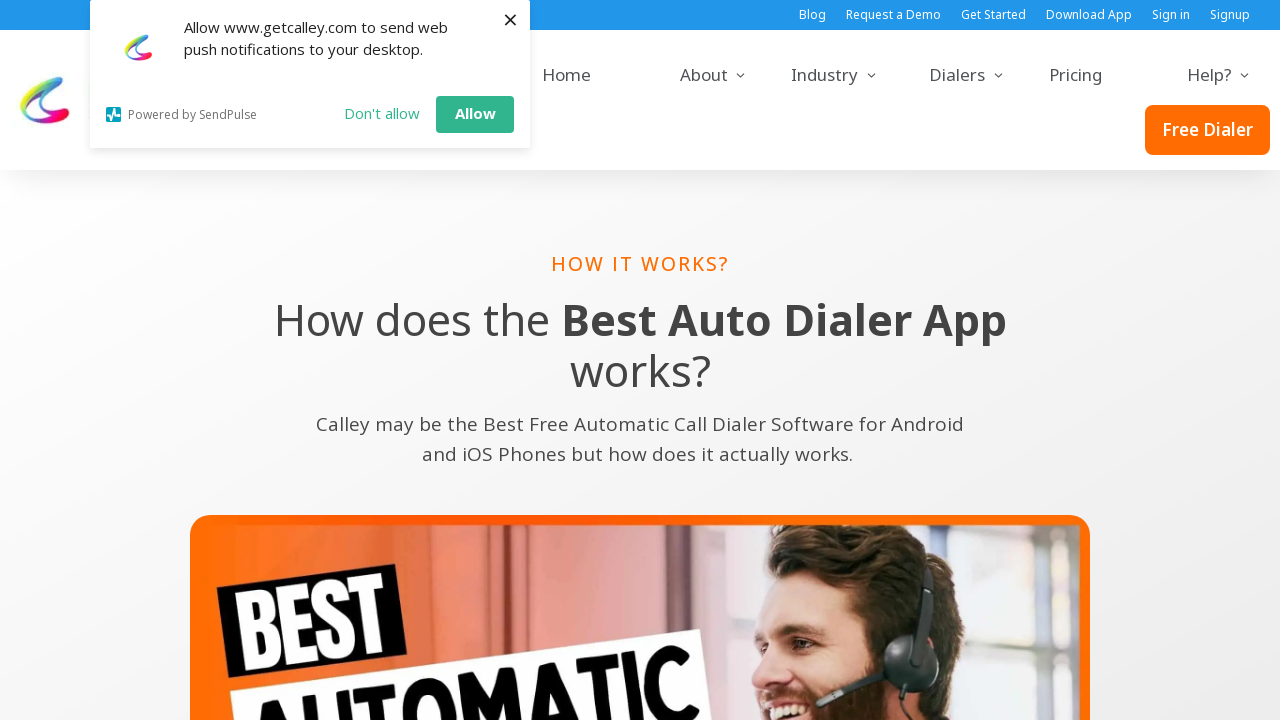

Set viewport to mobile dimensions (414x896)
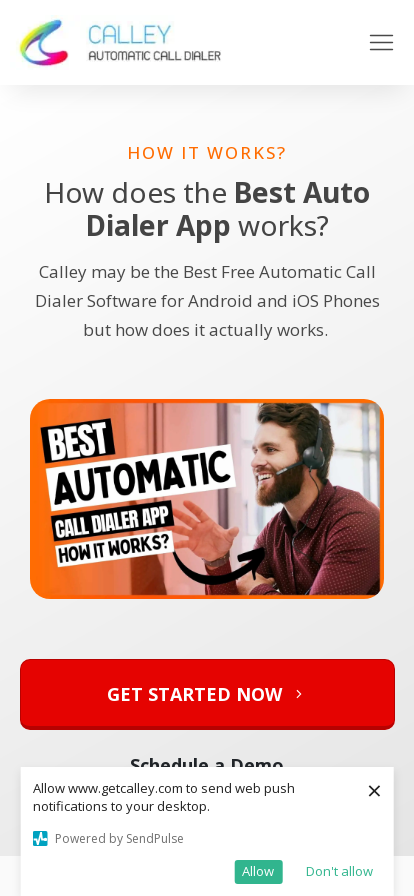

Page loaded with networkidle state
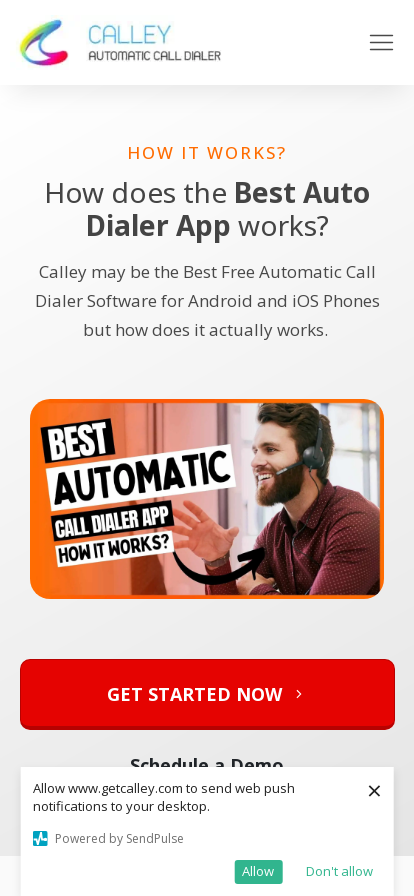

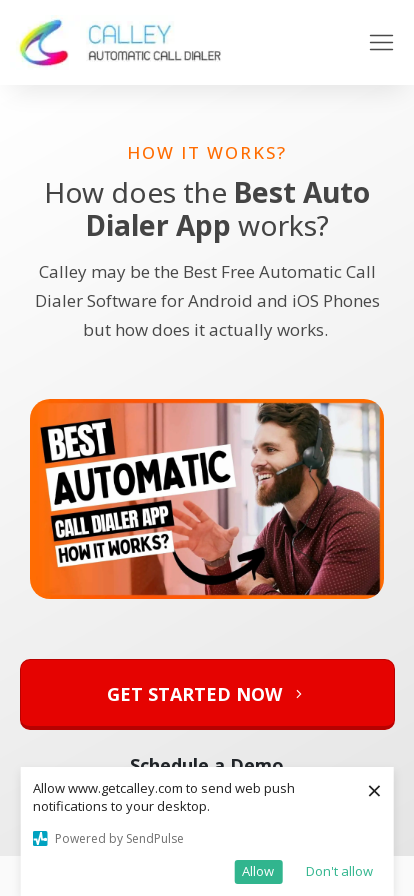